Tests keyboard input functionality by sending arrow key presses to the page

Starting URL: https://the-internet.herokuapp.com/key_presses

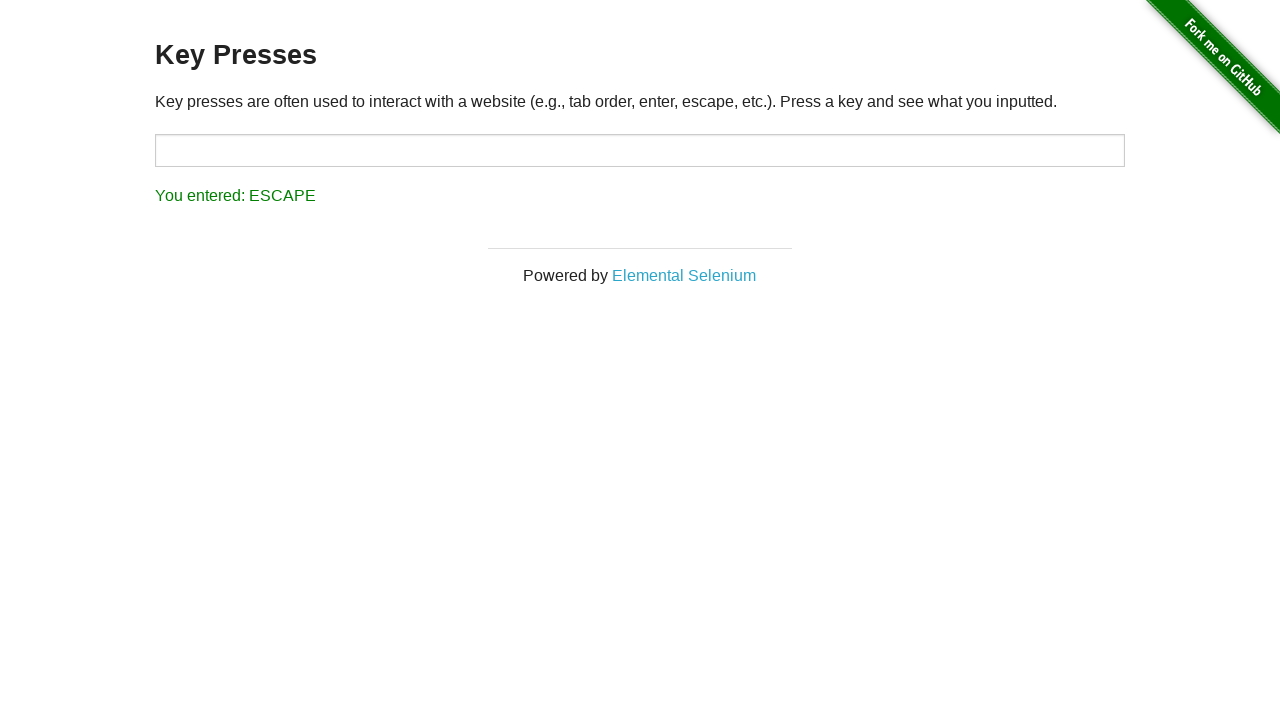

Pressed ArrowDown key
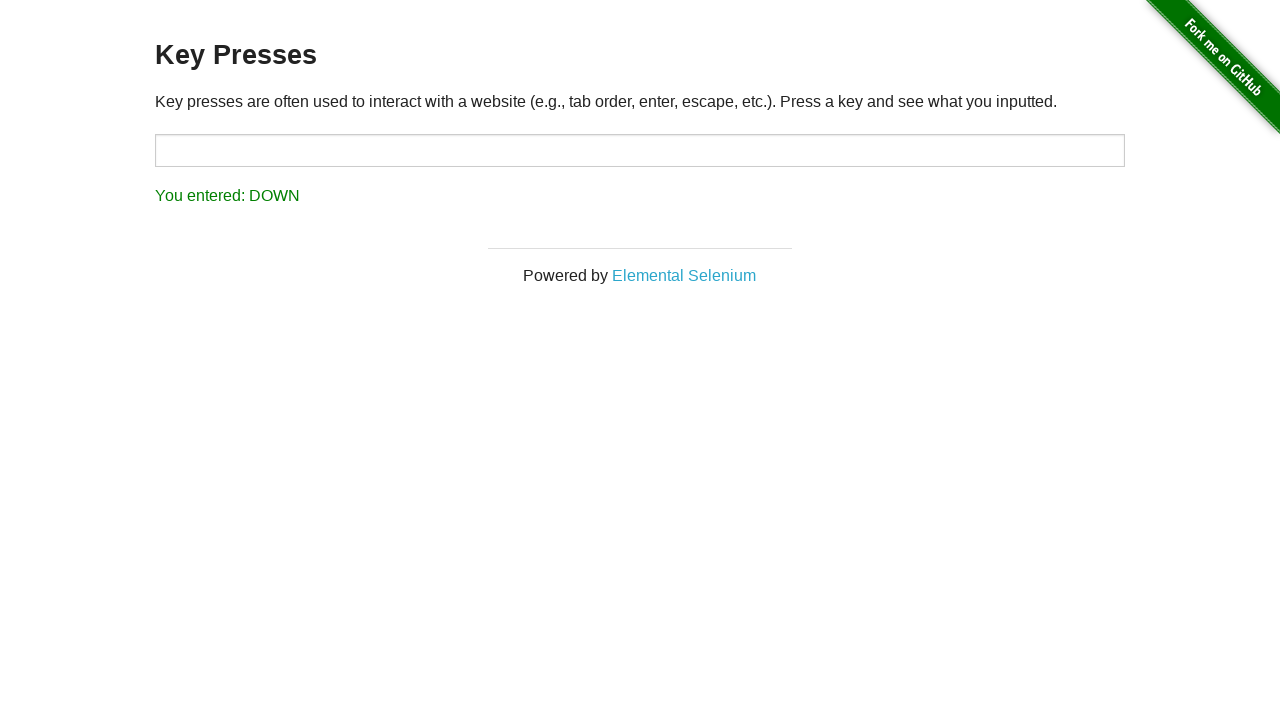

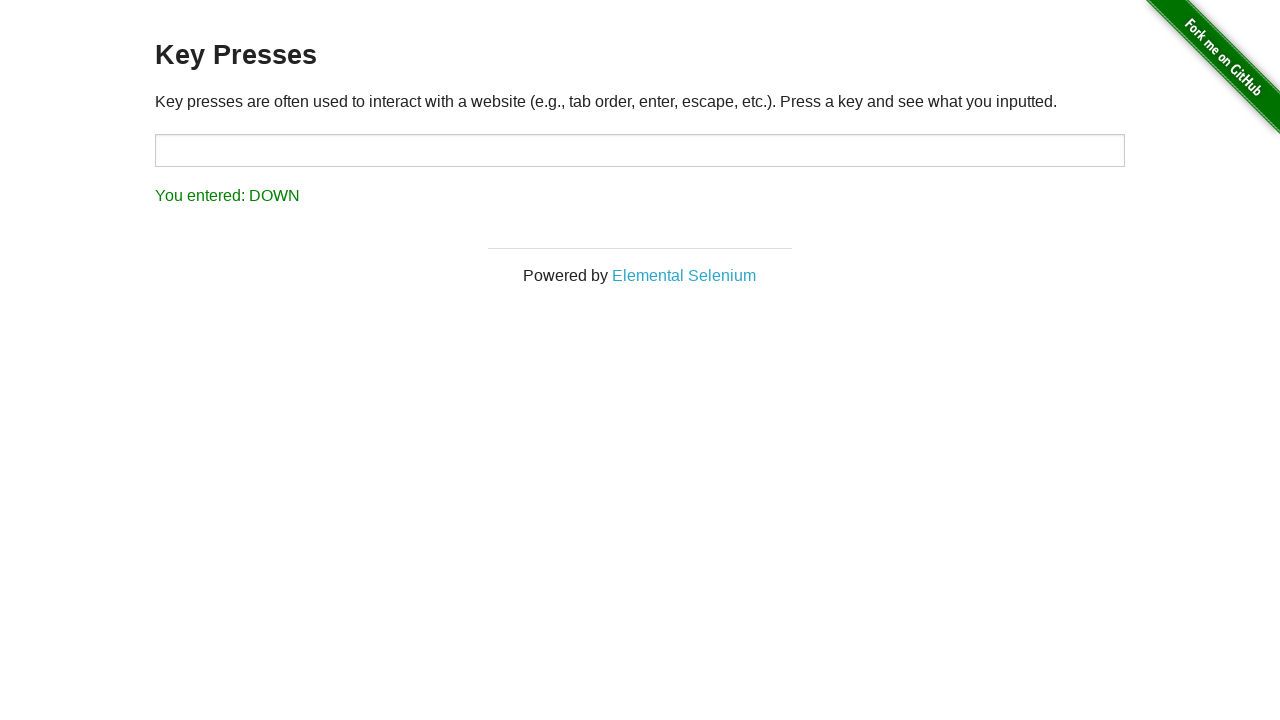